Tests browser window handling by opening a new window, switching to it, and verifying window handles. Demonstrates multi-window management capabilities.

Starting URL: http://demo.automationtesting.in/Windows.html

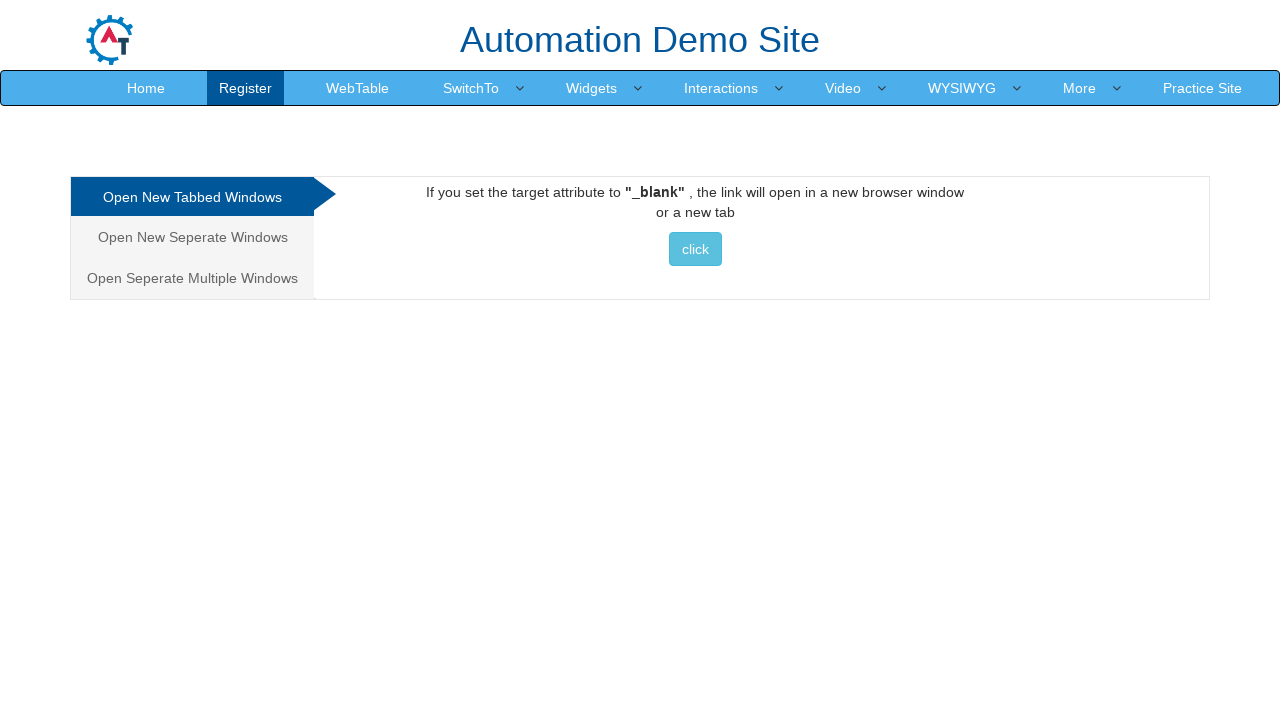

Stored reference to original parent page
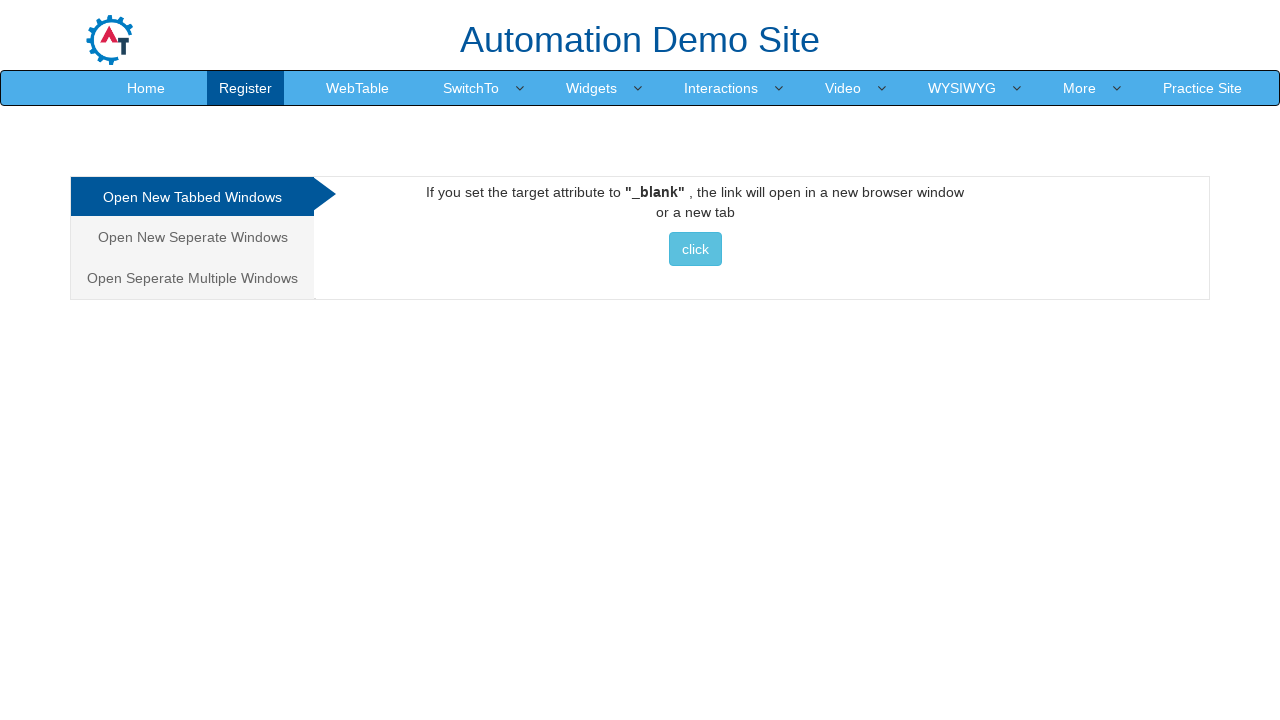

Retrieved initial pages count: 1
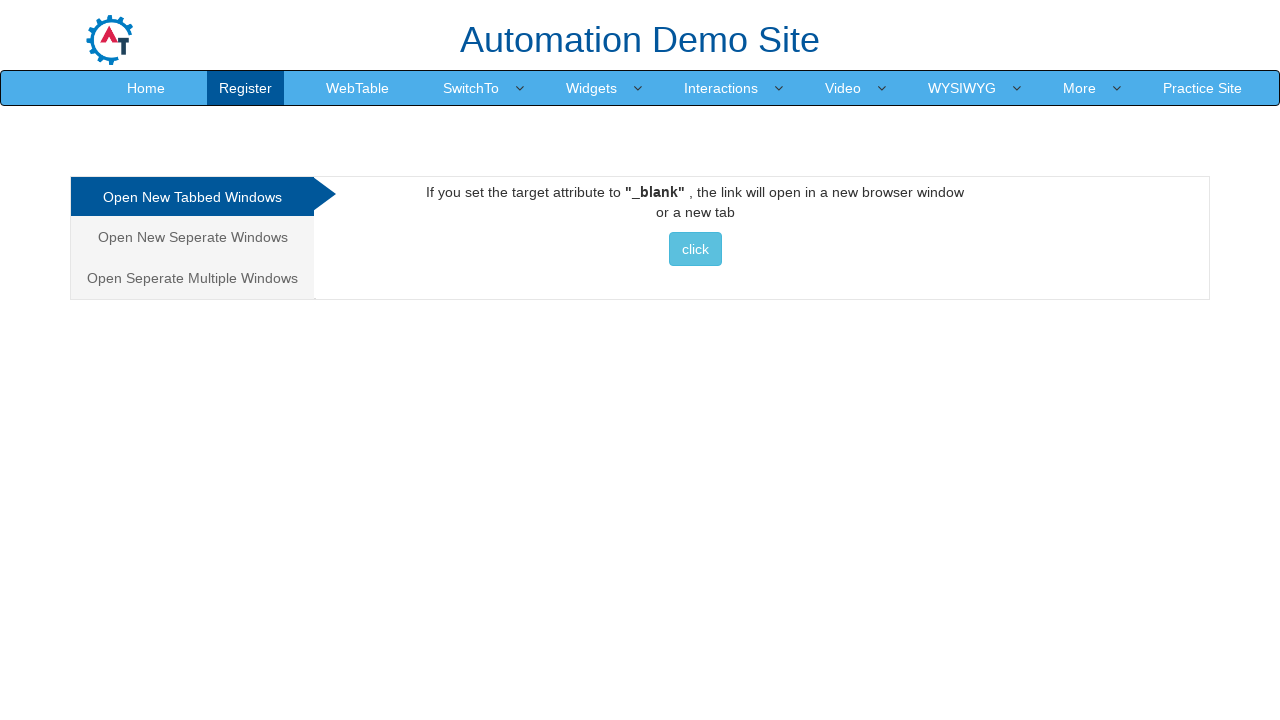

Opened a new window/page
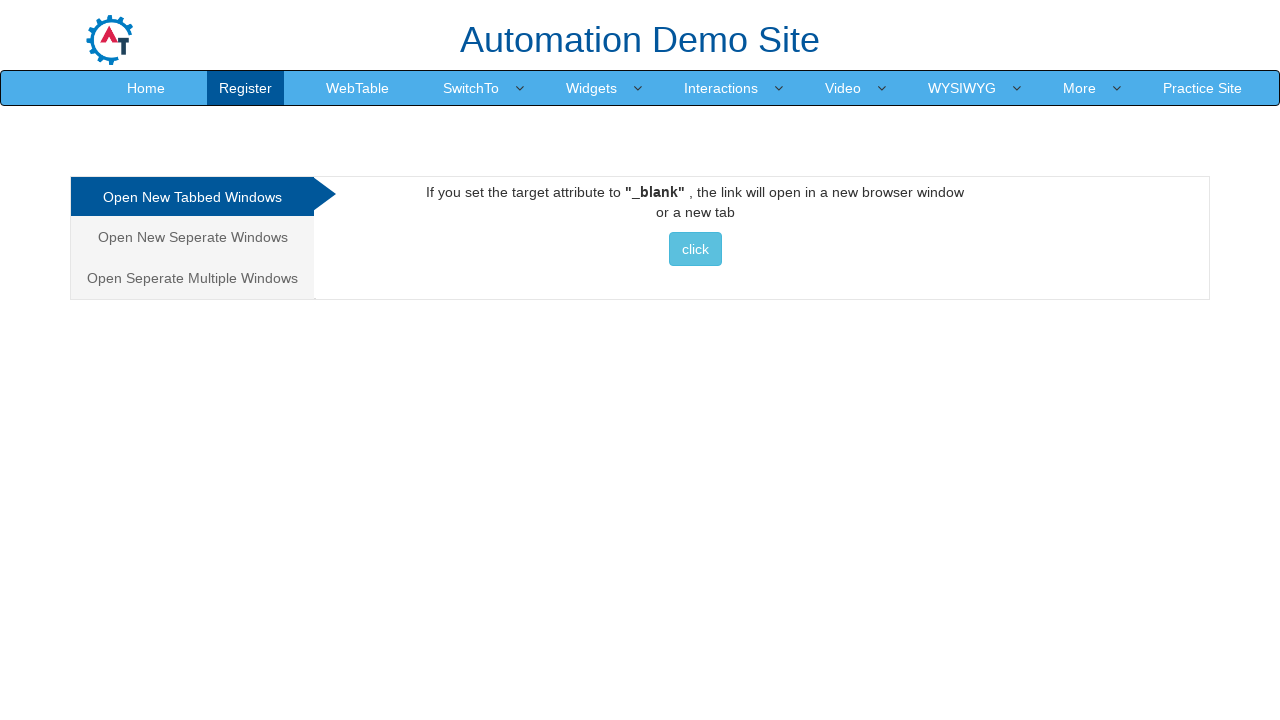

Navigated new page to about:blank
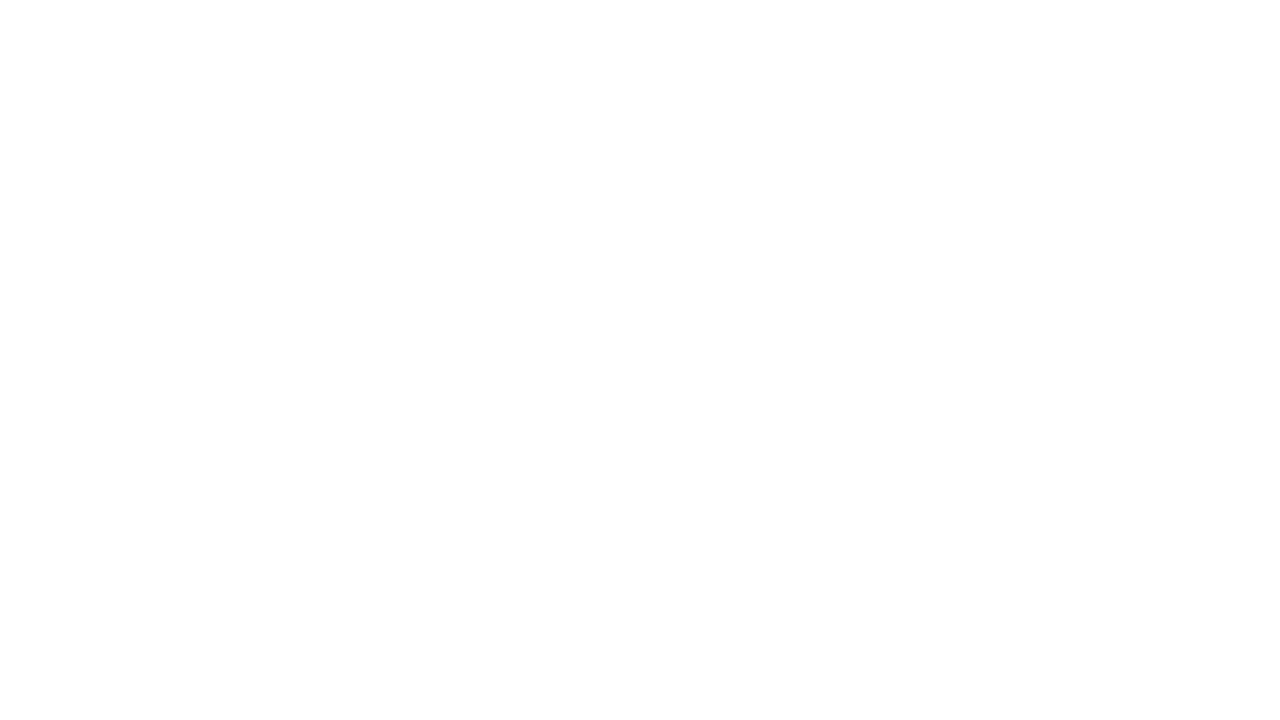

Retrieved pages count after opening new window: 2
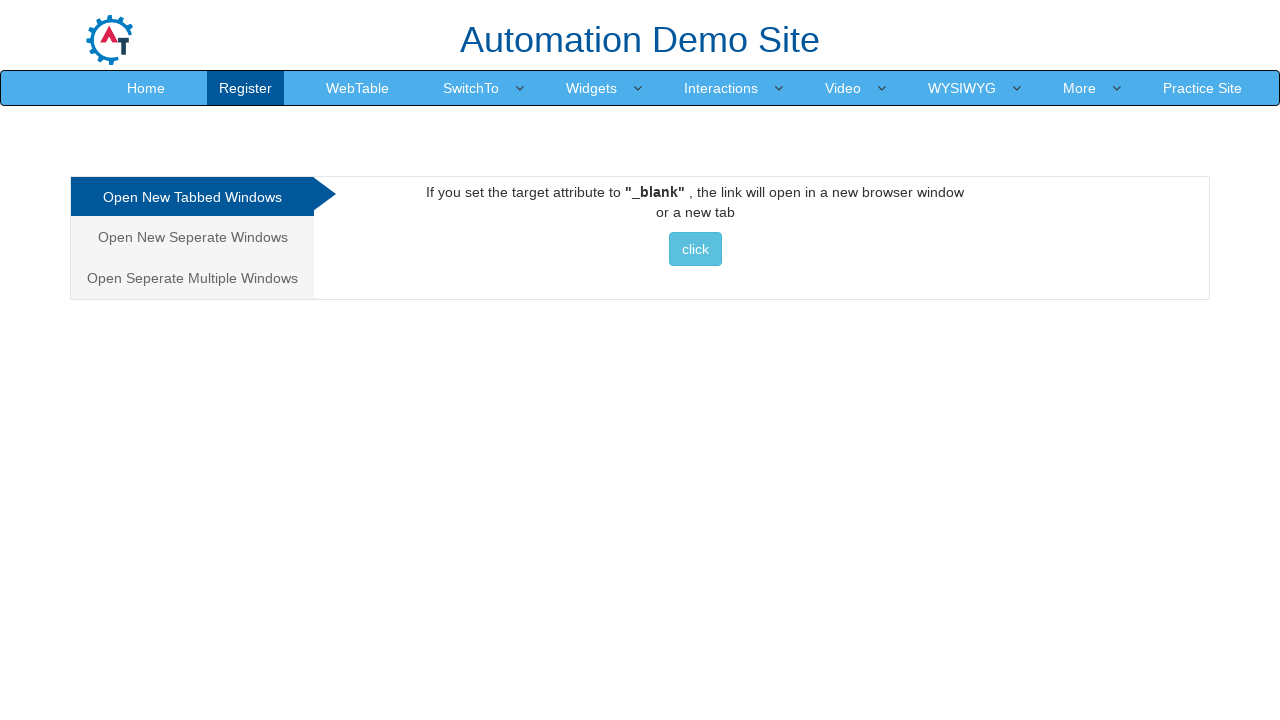

Verified that 2 pages are now open
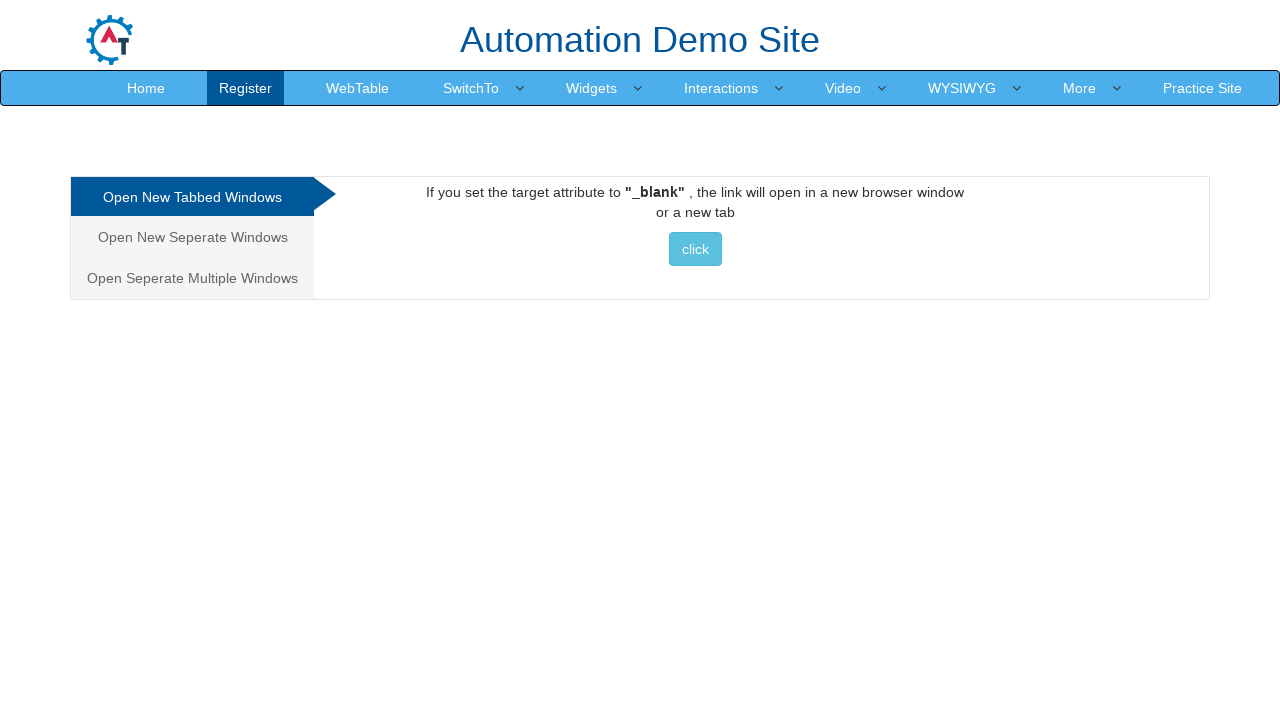

Switched focus back to original/parent page
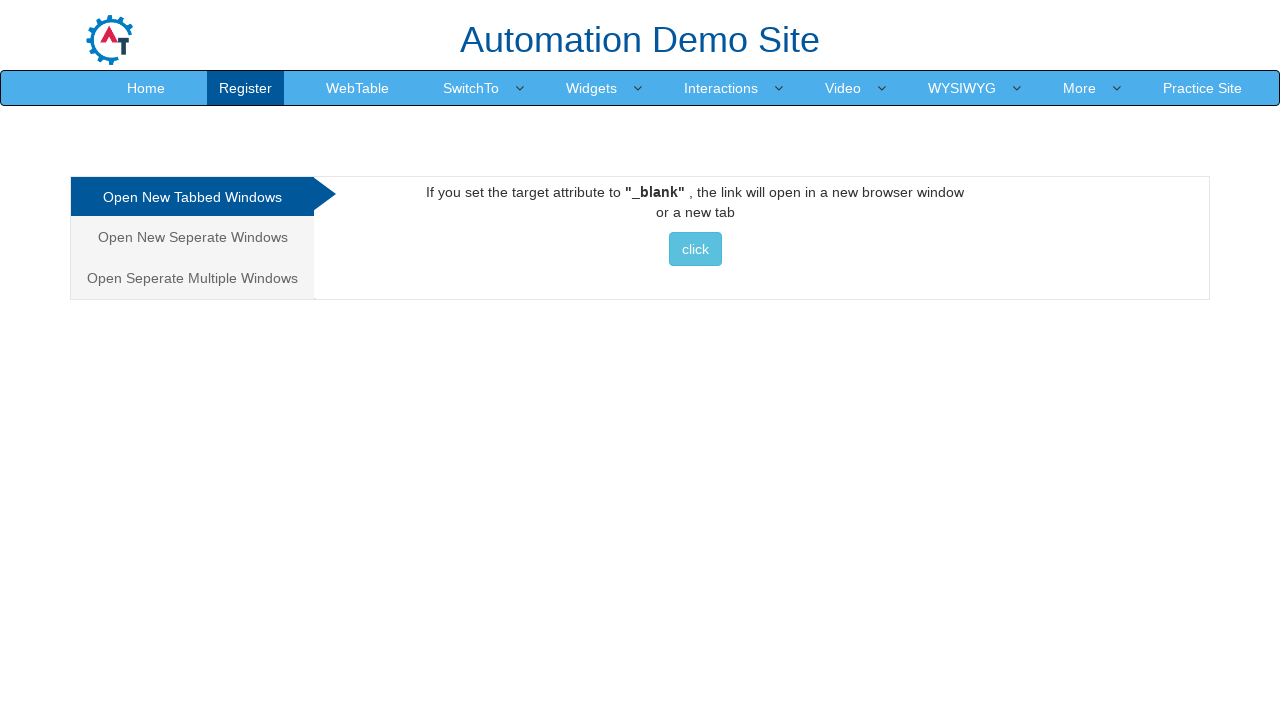

Closed the new window/page
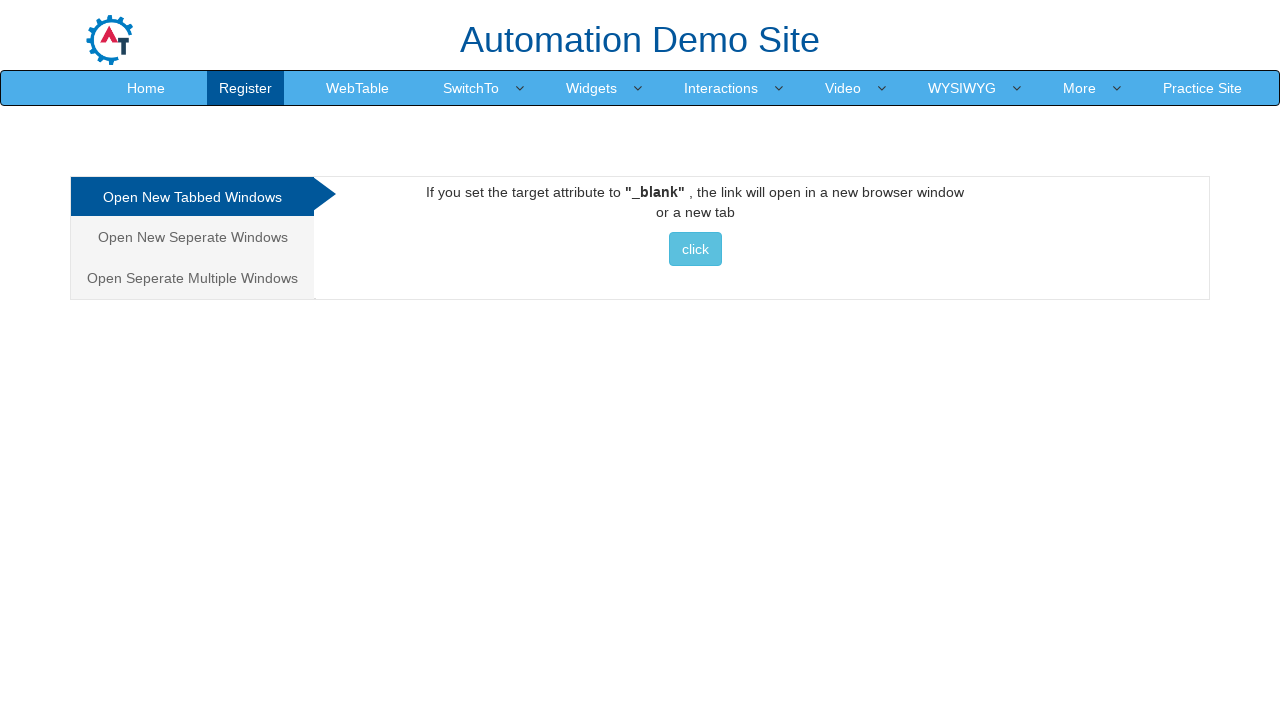

Verified final pages count is back to 1: 1
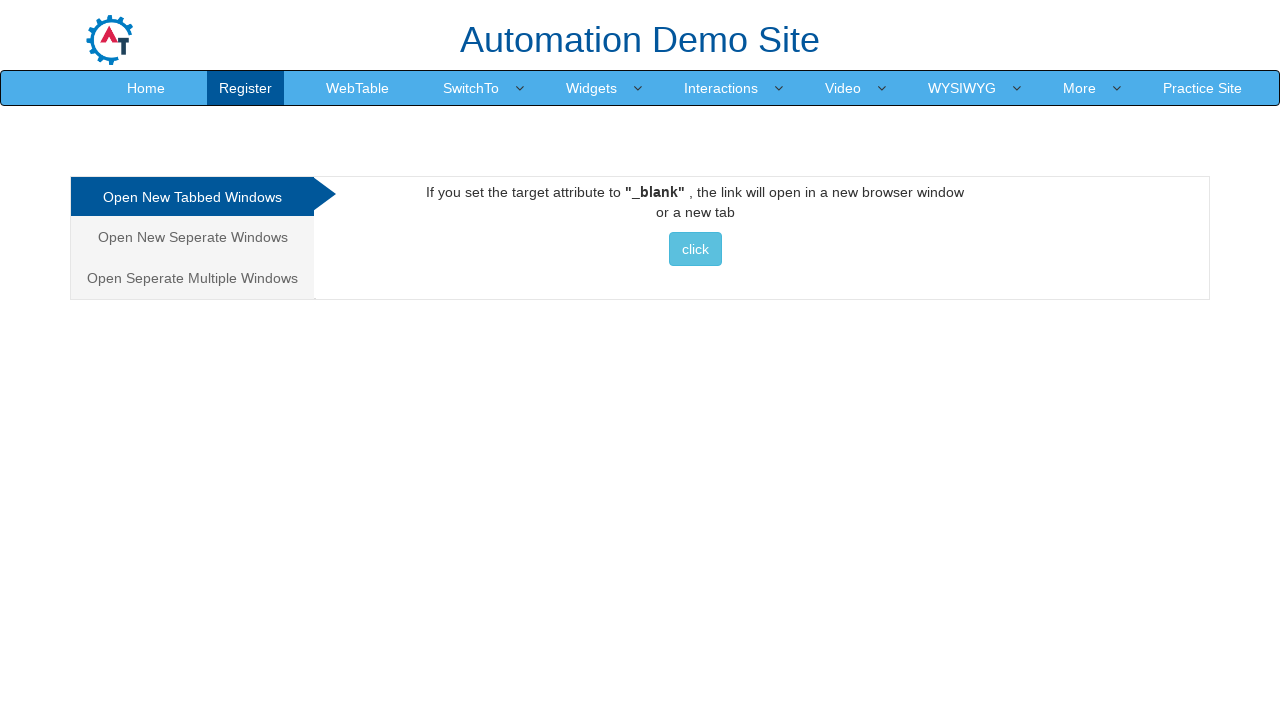

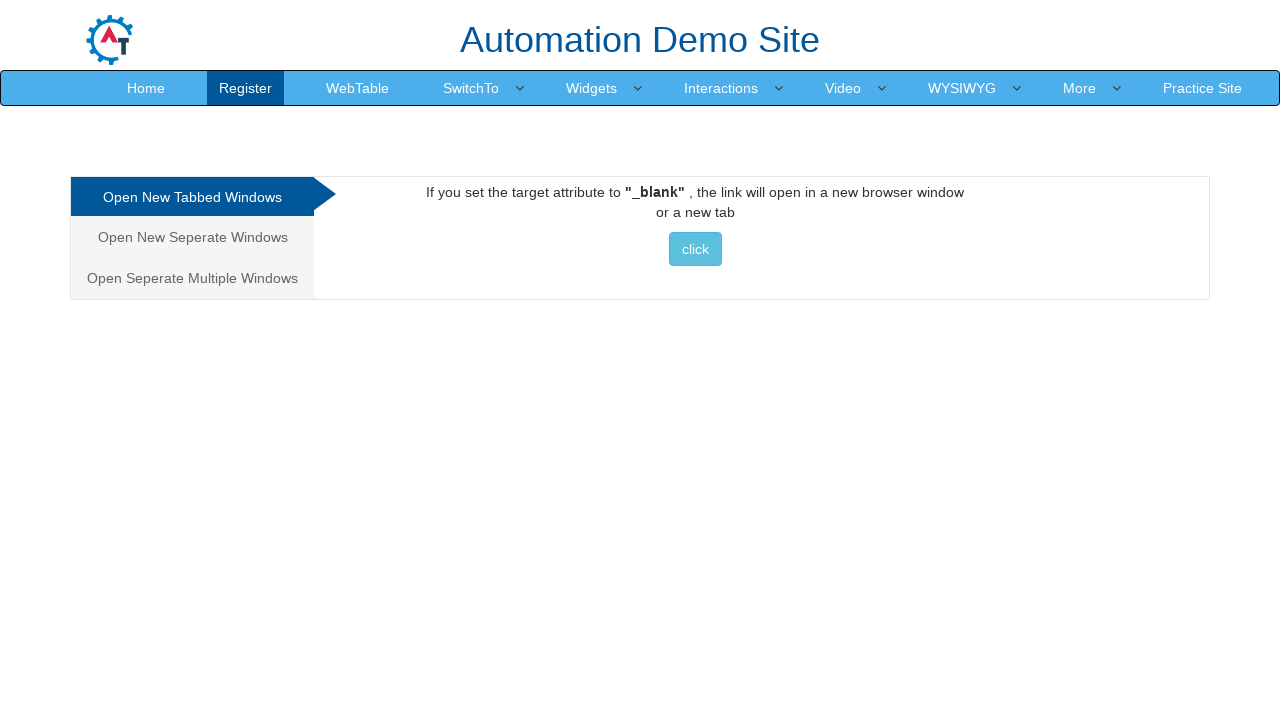